Tests form submission with only last name and job title fields filled, selecting a radio button, and clicking submit (missing first name).

Starting URL: http://formy-project.herokuapp.com/form

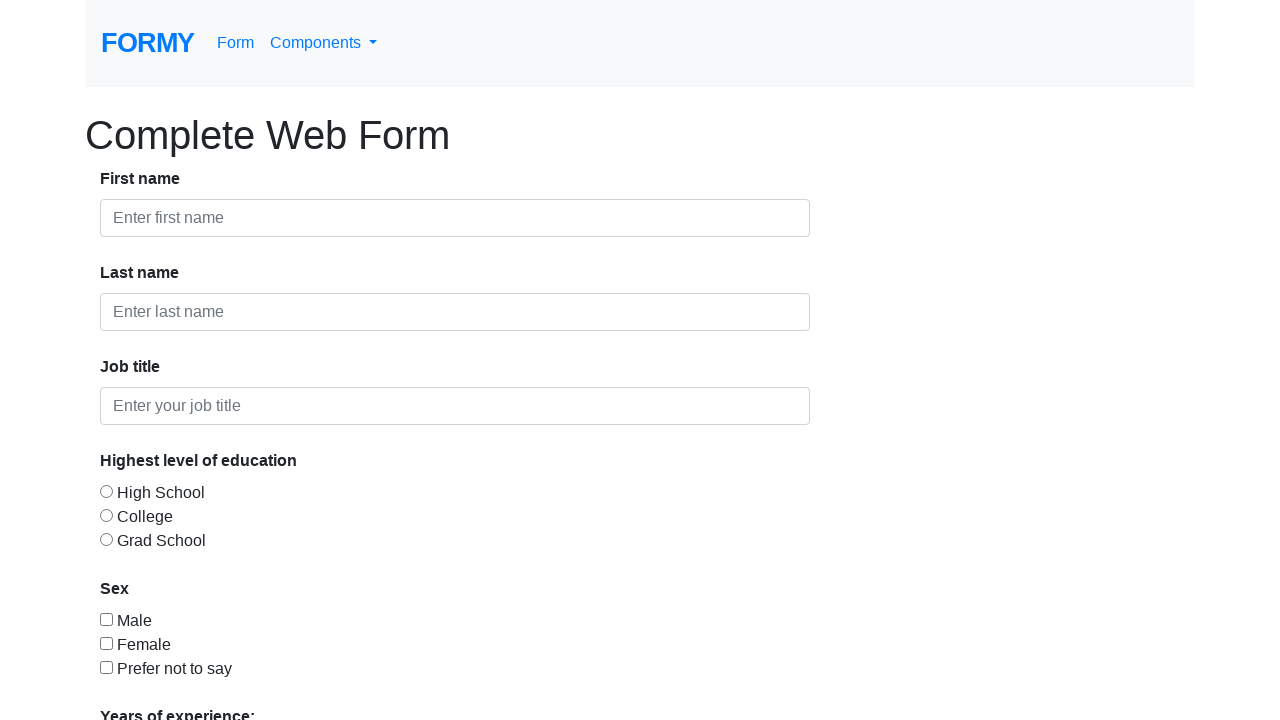

Filled last name field with 'Abdelrahman' on #last-name
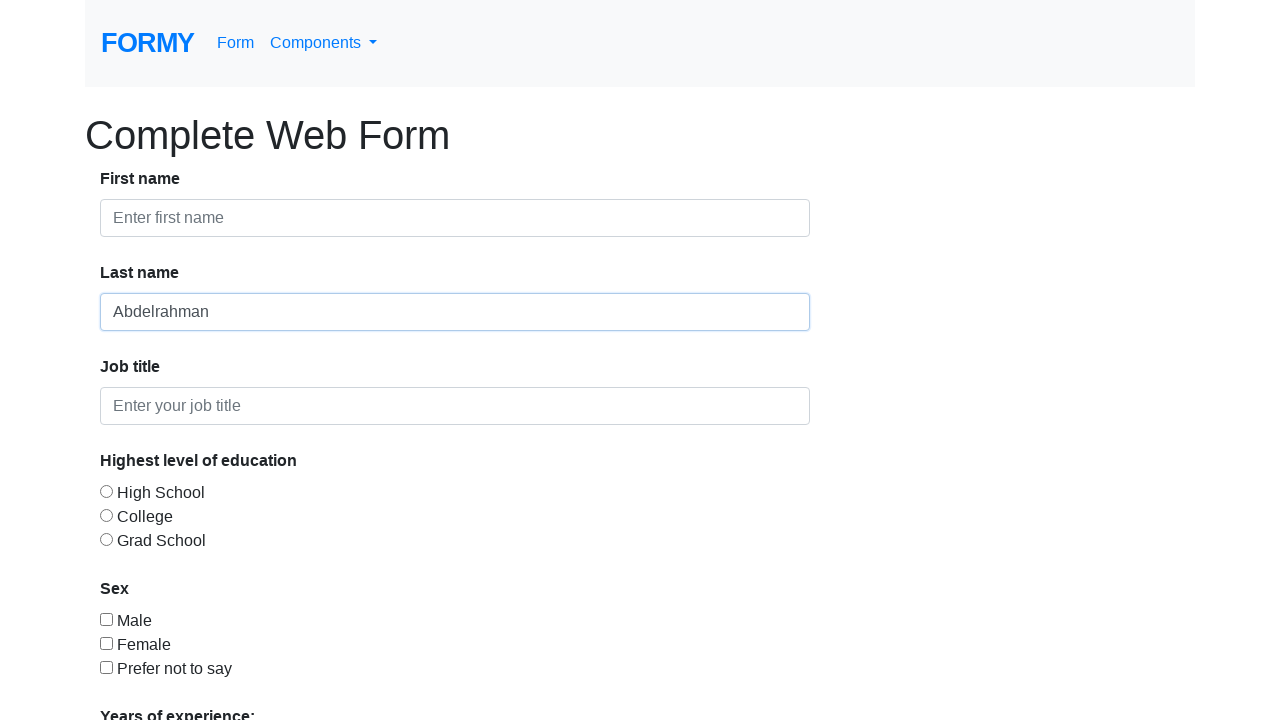

Filled job title field with 'Student' on #job-title
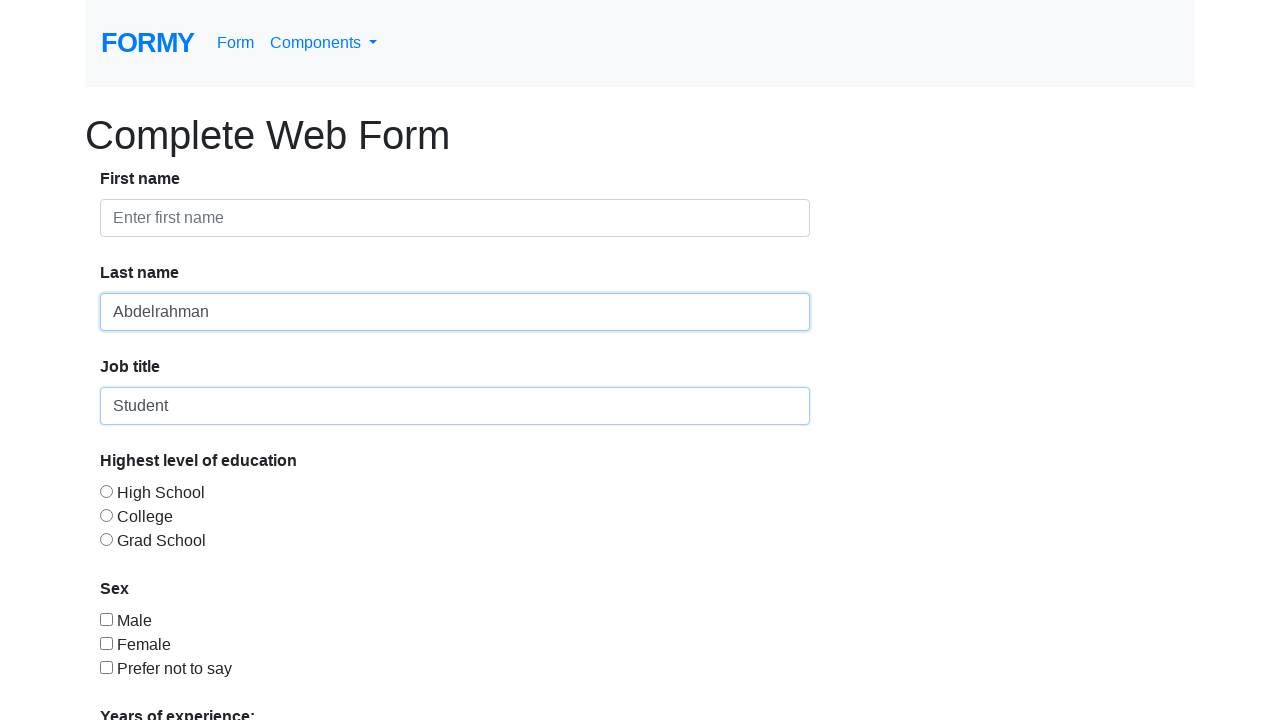

Selected radio button option at (106, 491) on #radio-button-1
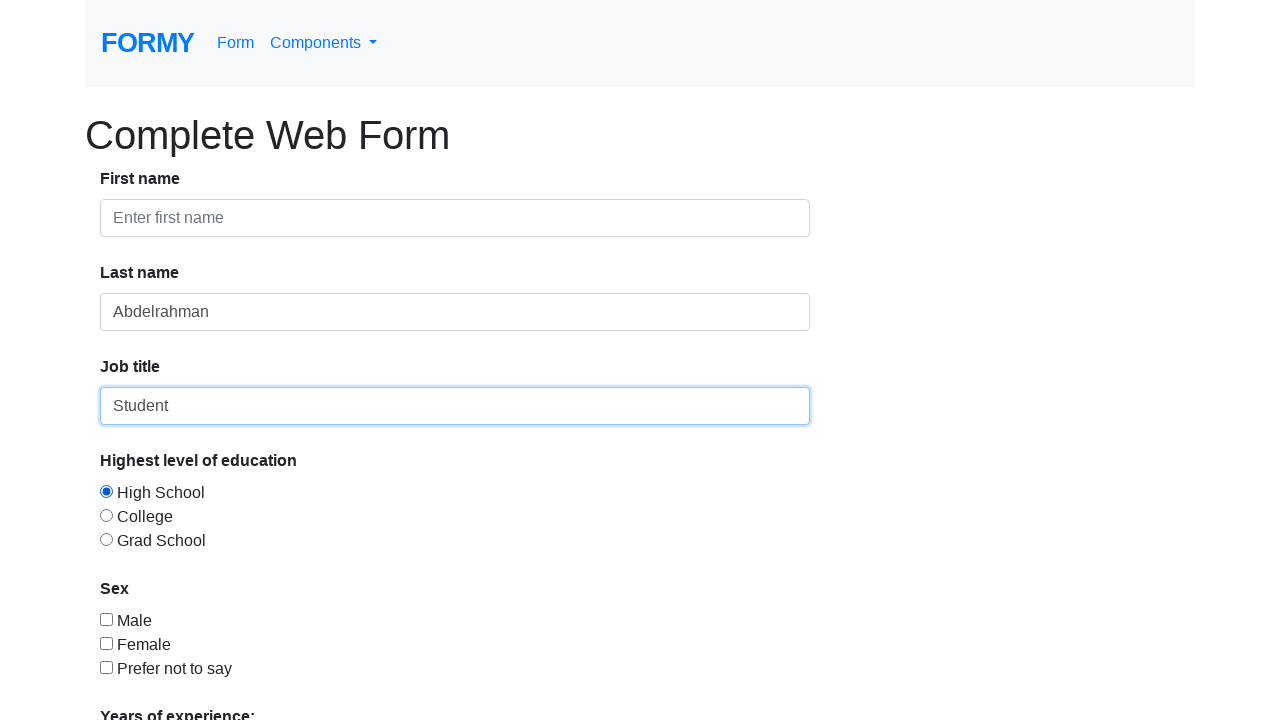

Clicked submit button to submit form (missing first name field) at (148, 680) on xpath=//html/body/div/form/div/div[8]/a
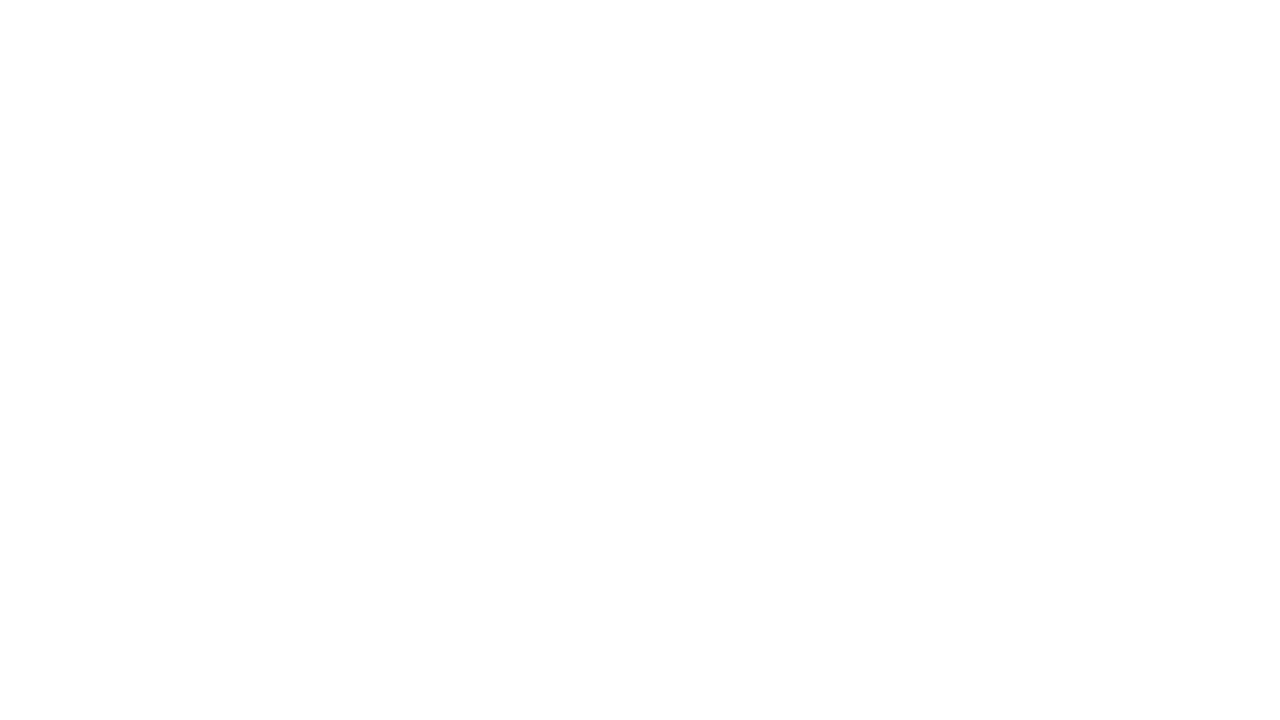

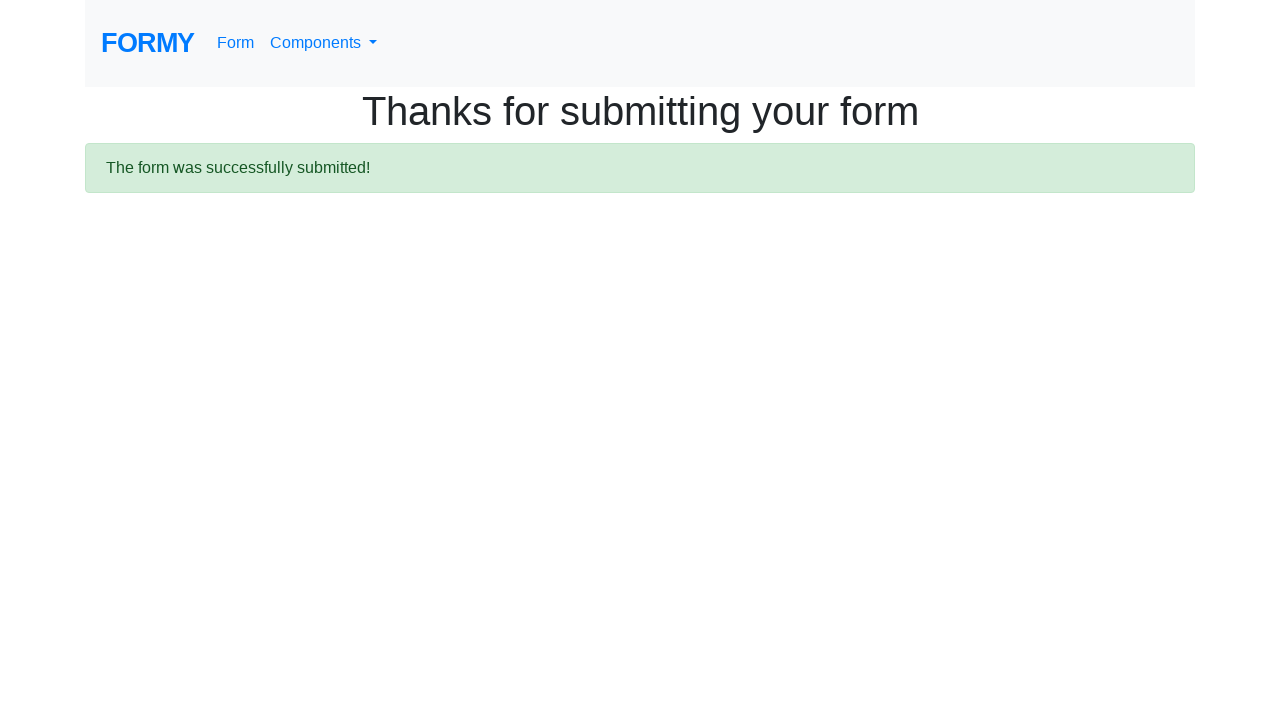